Navigates to the team page and verifies the page heading is "The Team"

Starting URL: https://www.99-bottles-of-beer.net/

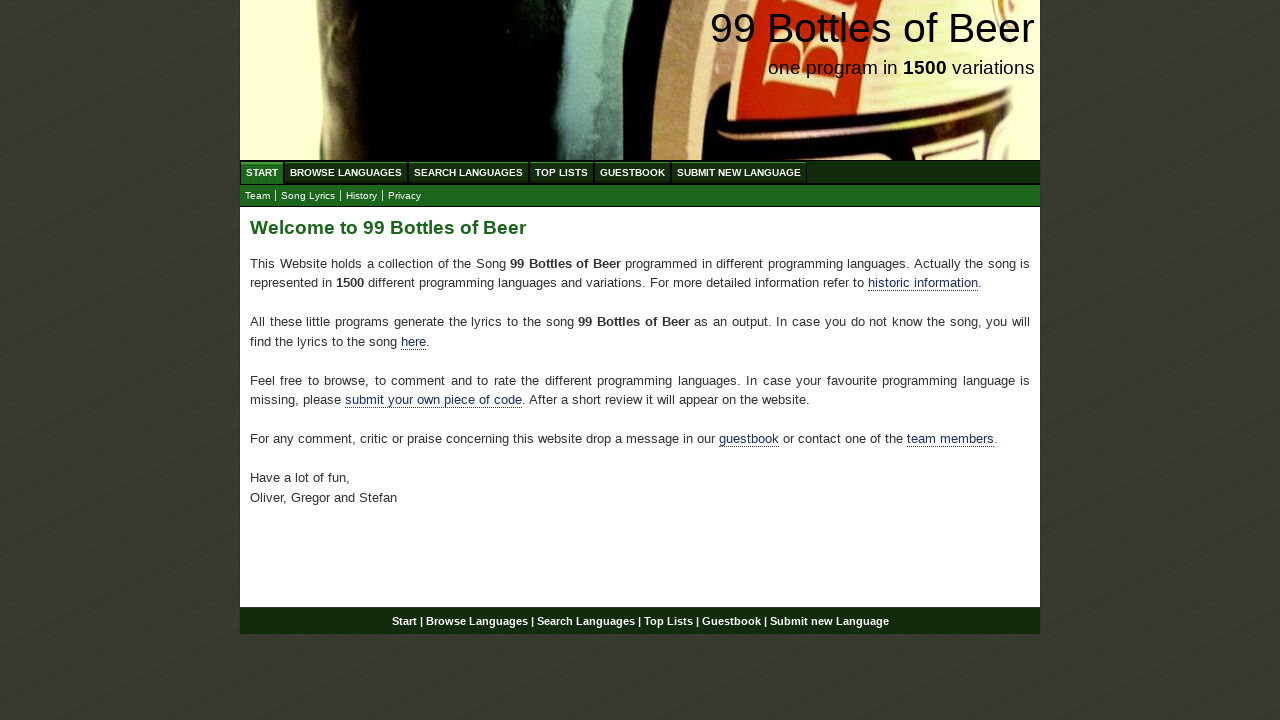

Navigated to https://www.99-bottles-of-beer.net/
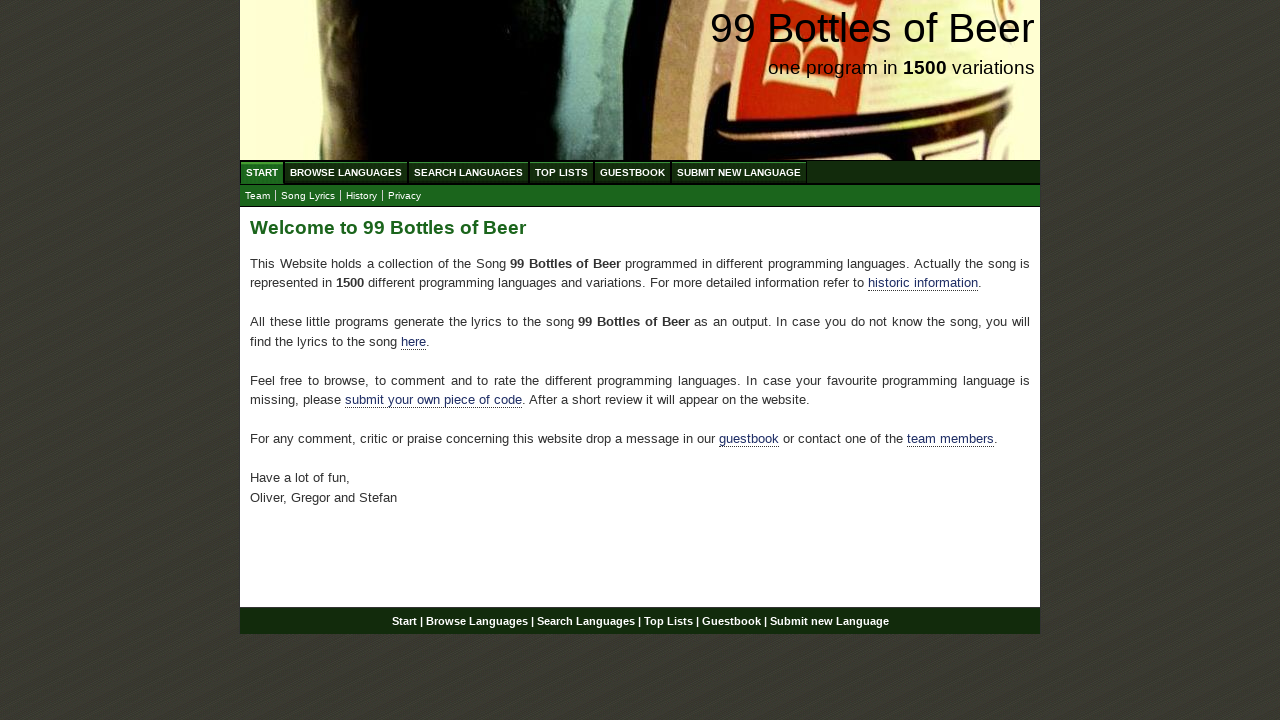

Clicked on Team button in submenu at (258, 196) on xpath=//ul[@id='submenu']//li//a[@href='team.html']
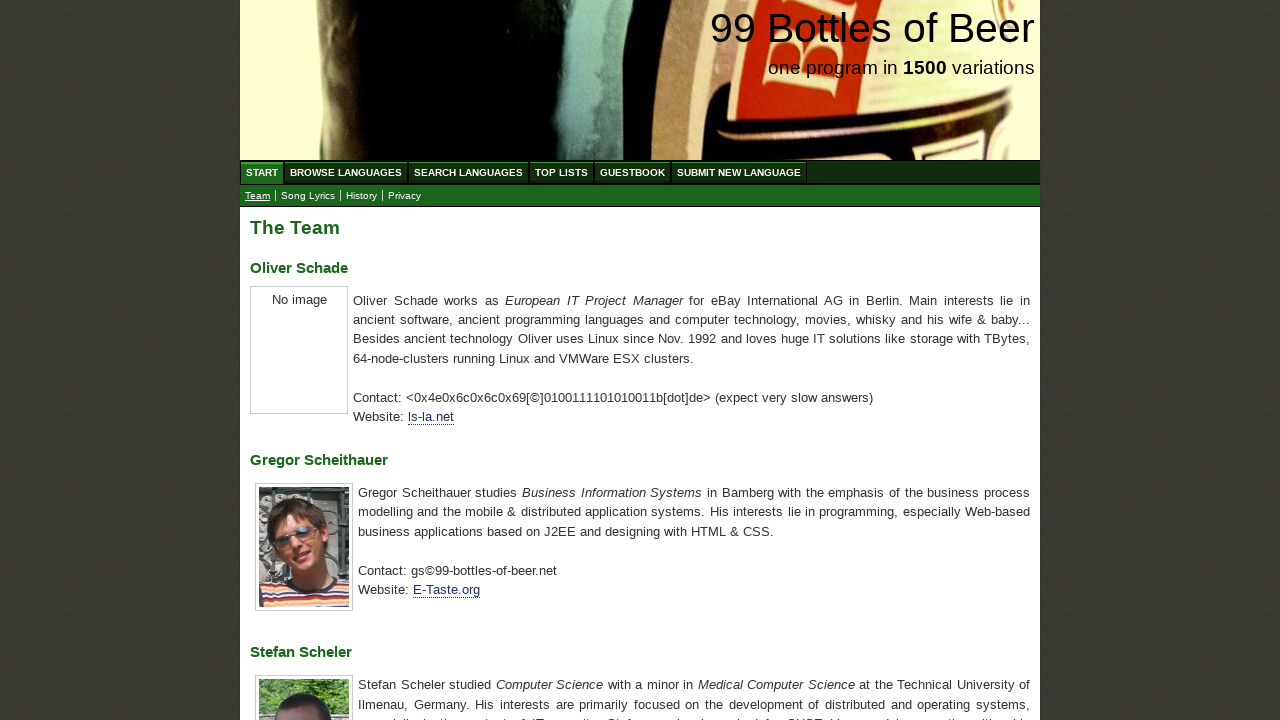

Waited for page heading to load
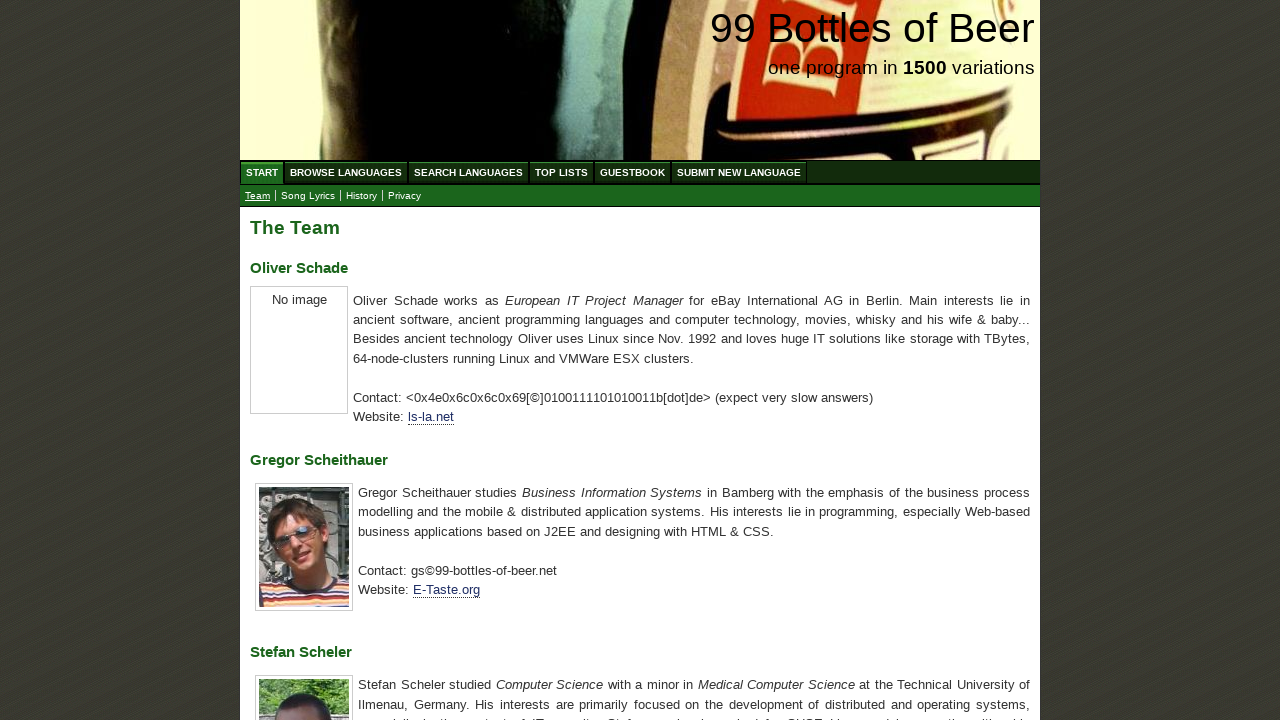

Retrieved heading text: 'The Team'
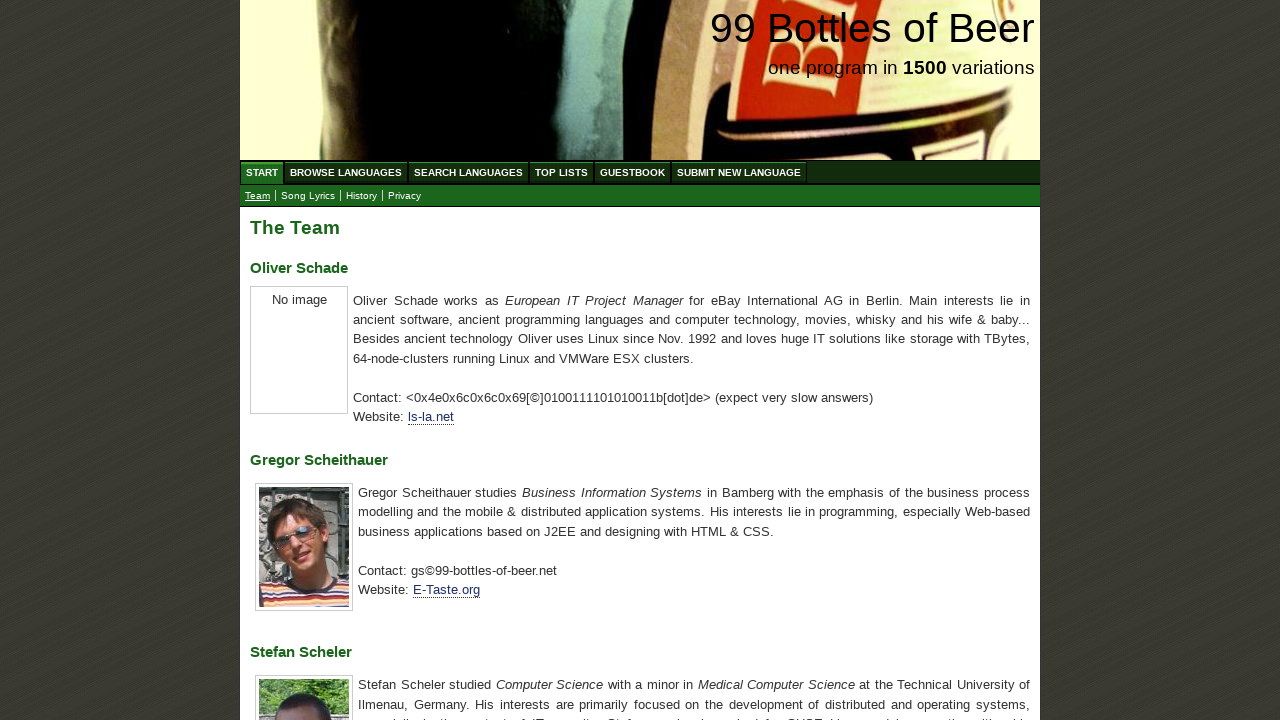

Asserted that page heading is 'The Team' — test passed
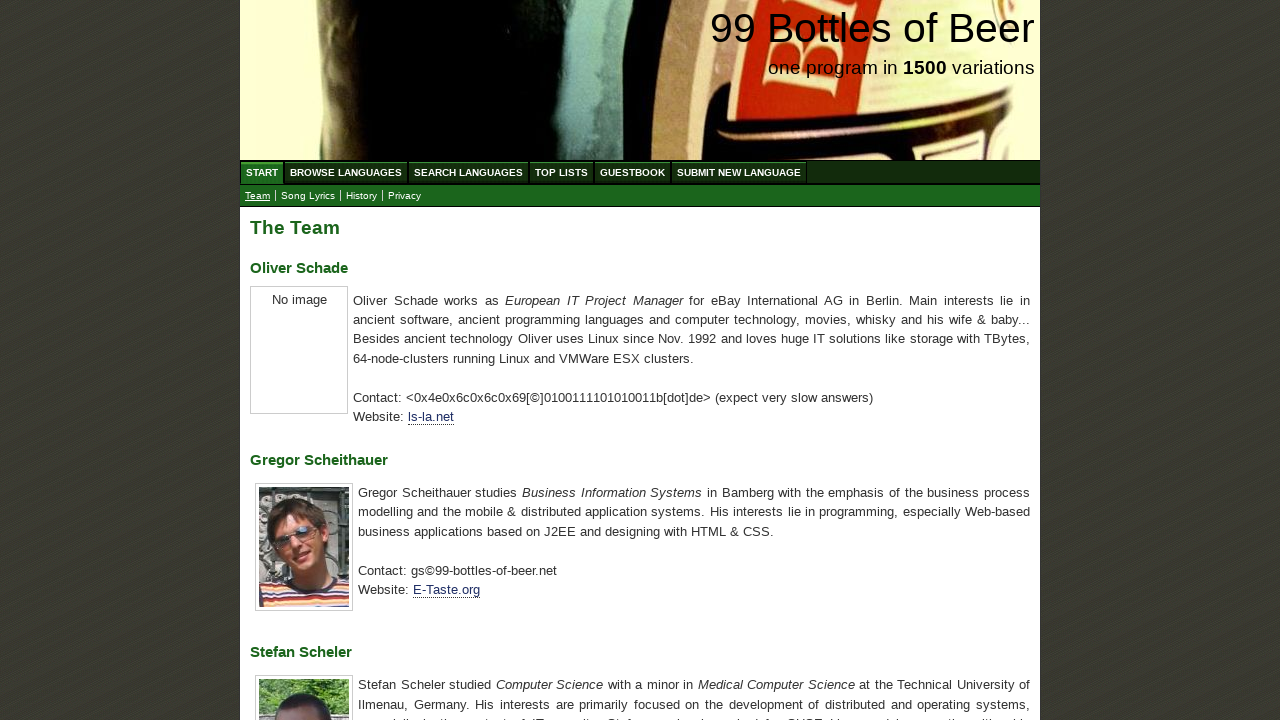

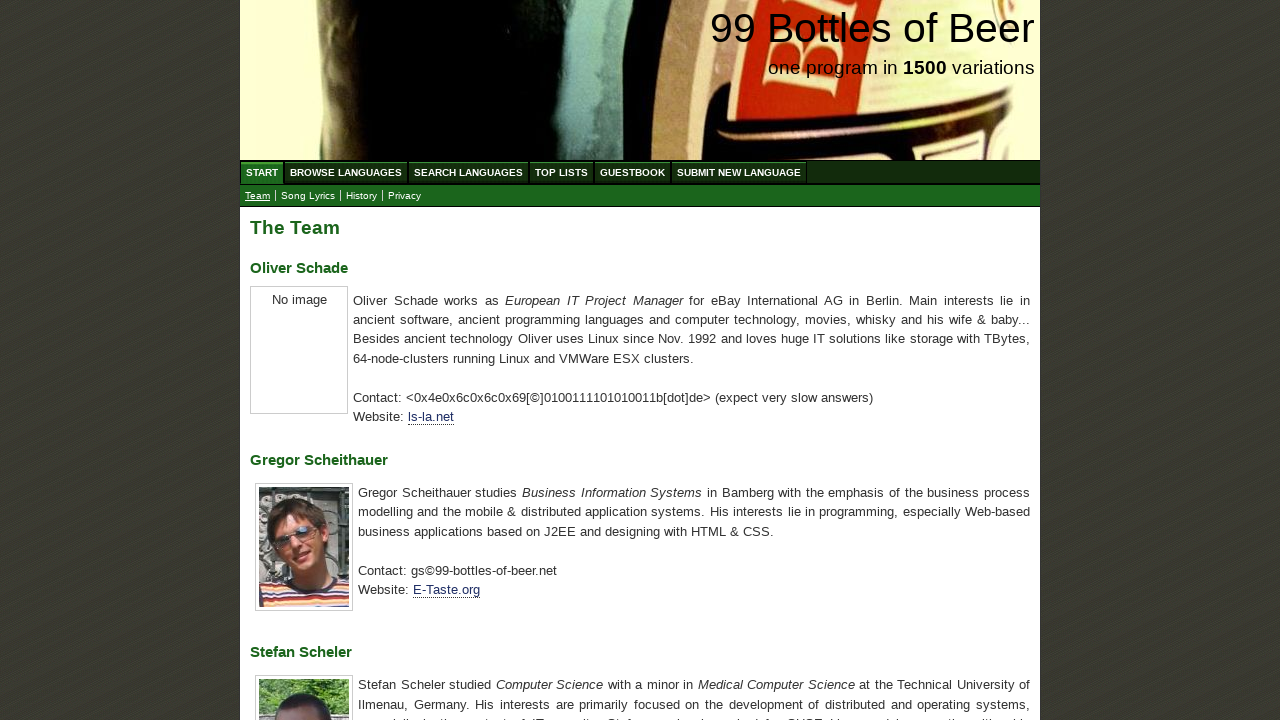